Tests that the Disappearing Elements page displays the correct header and paragraph text

Starting URL: https://the-internet.herokuapp.com/

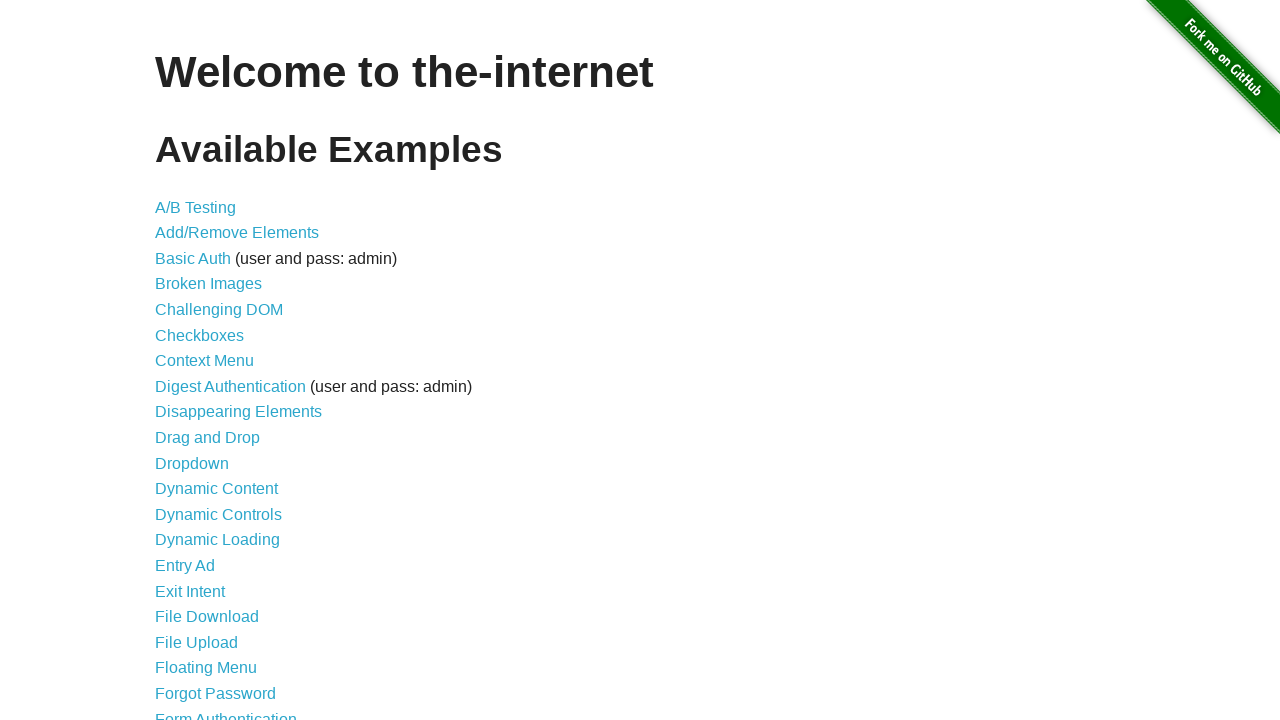

Waited for h1 element to load on the page
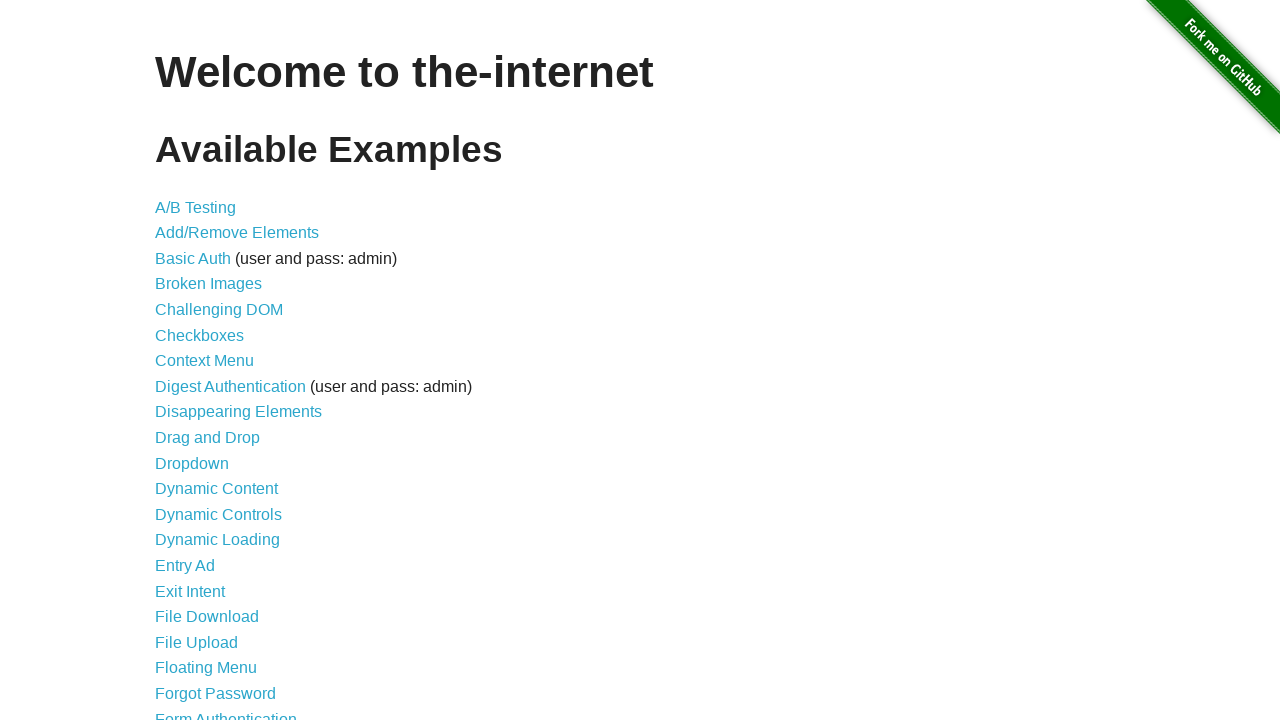

Clicked on Disappearing Elements link at (238, 412) on xpath=/html/body/div[2]/div/ul/li[9]/a
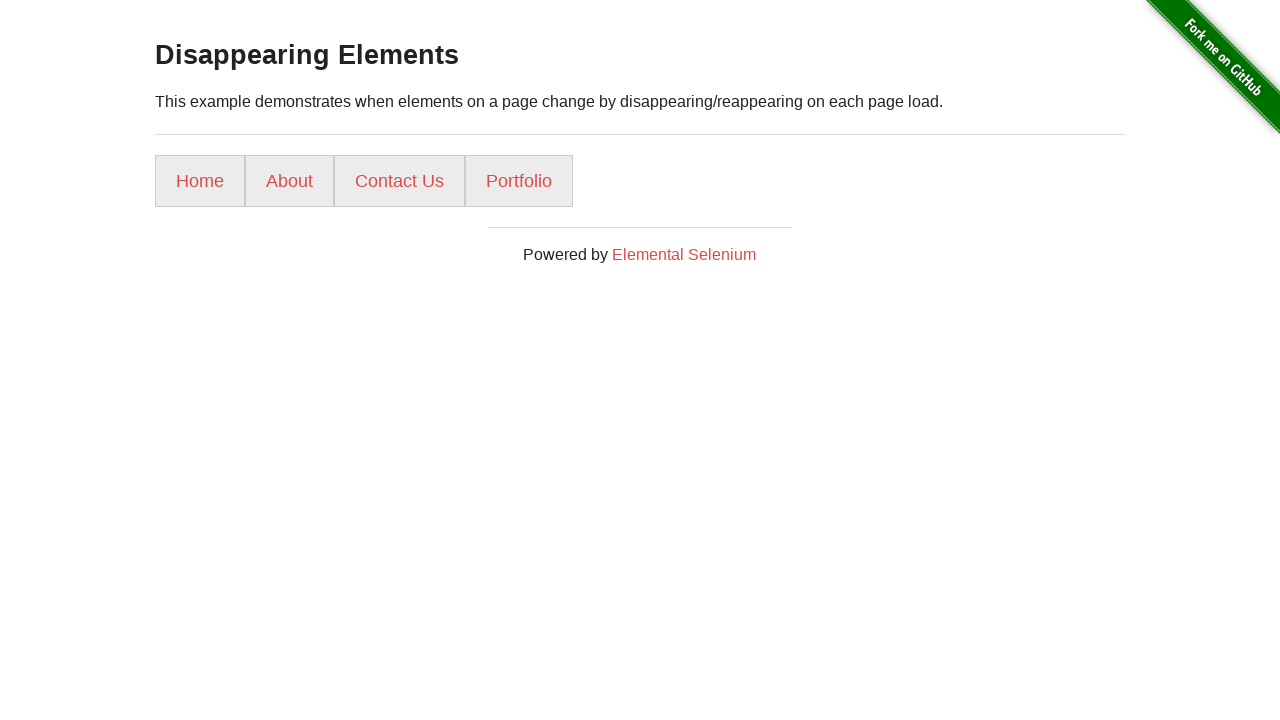

Waited for h3 header element to load
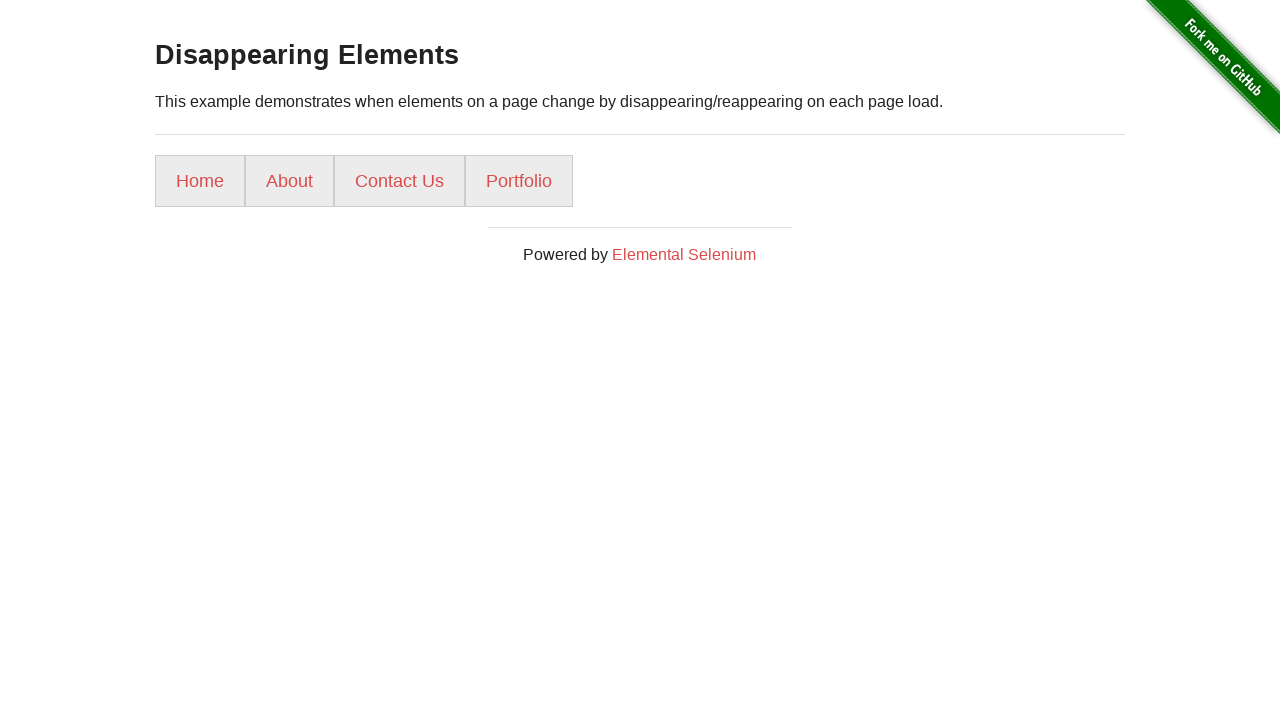

Verified header text is 'Disappearing Elements'
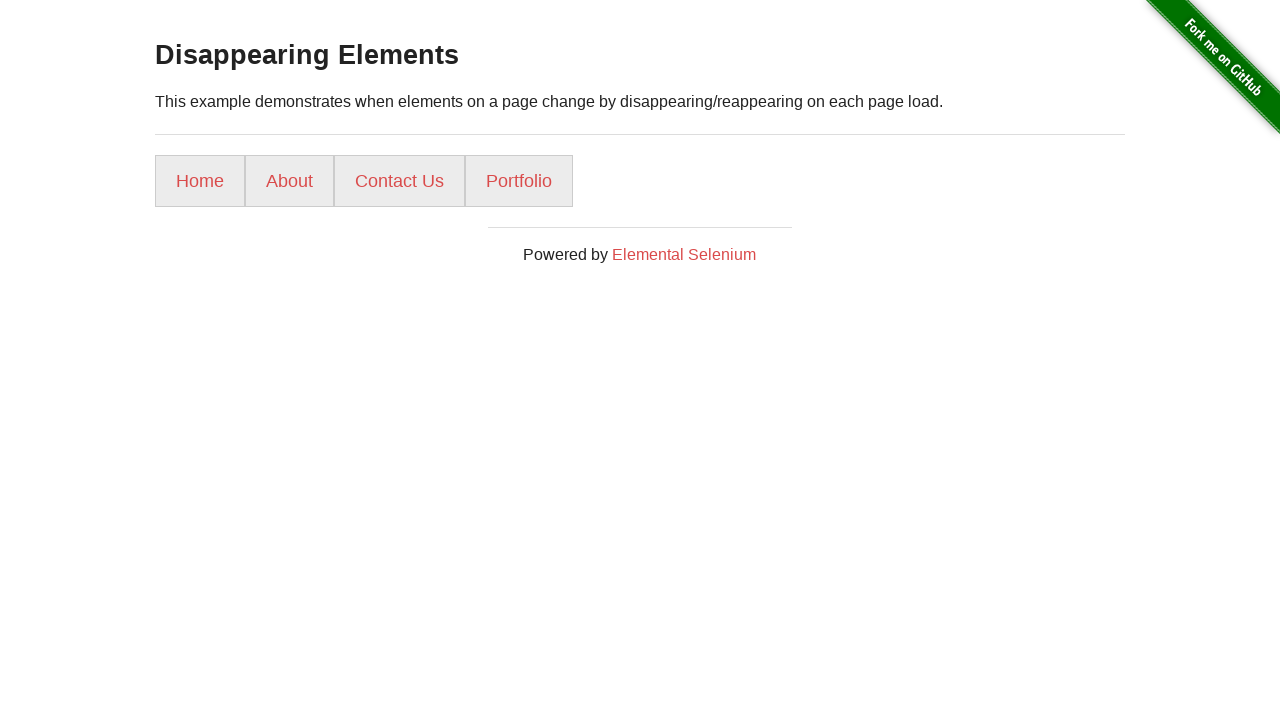

Verified paragraph text matches expected content about disappearing/reappearing elements
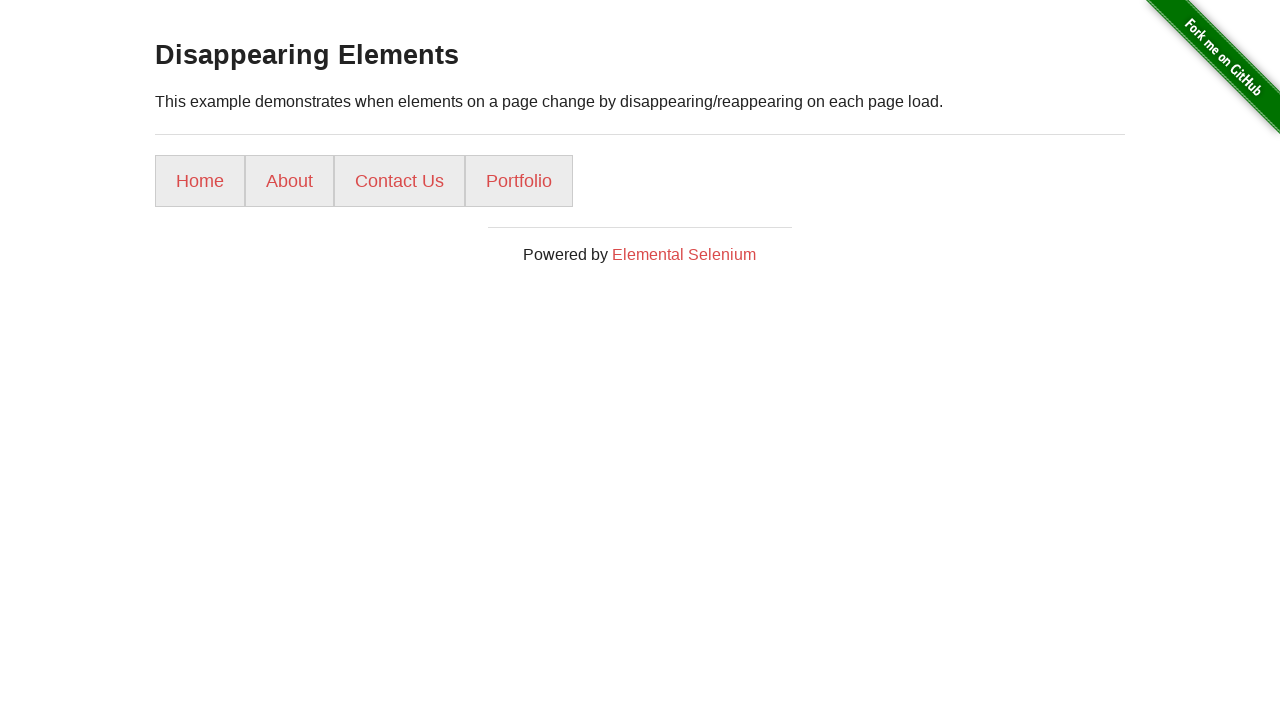

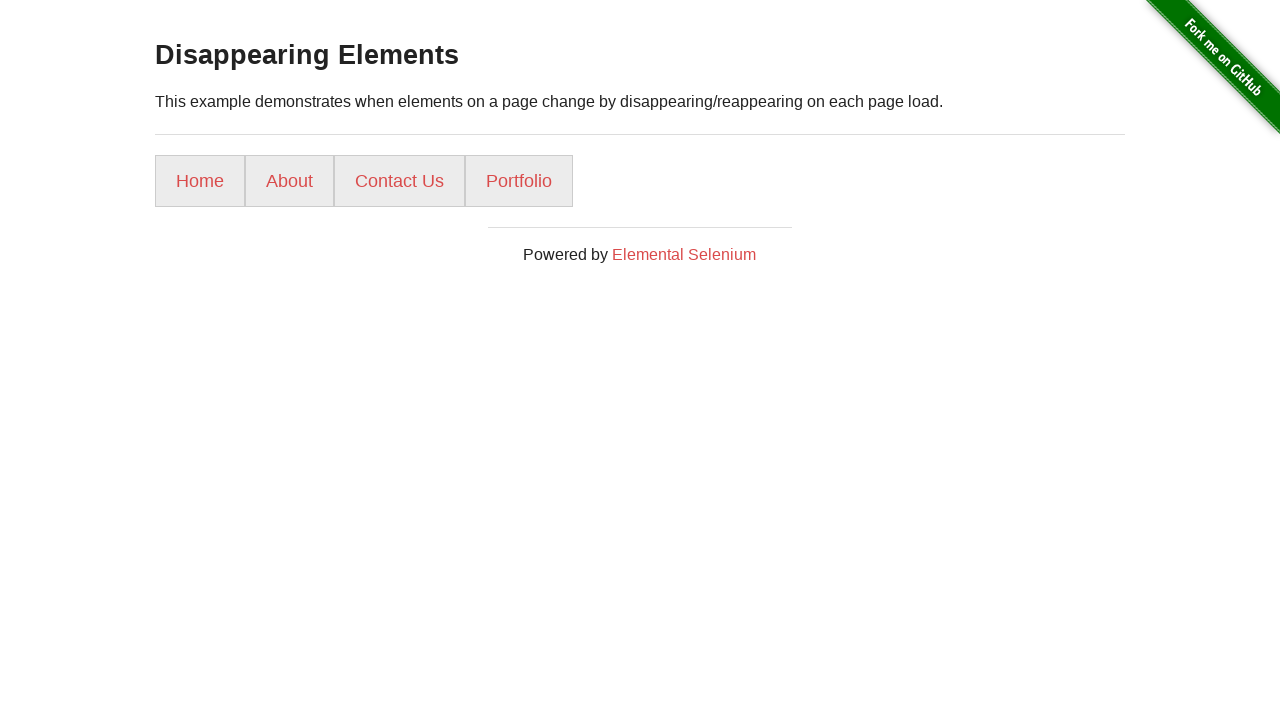